Tests Best Buy store locator functionality by entering a zipcode, clicking the update button, and verifying that store results are displayed.

Starting URL: https://www.bestbuy.com/site/store-locator

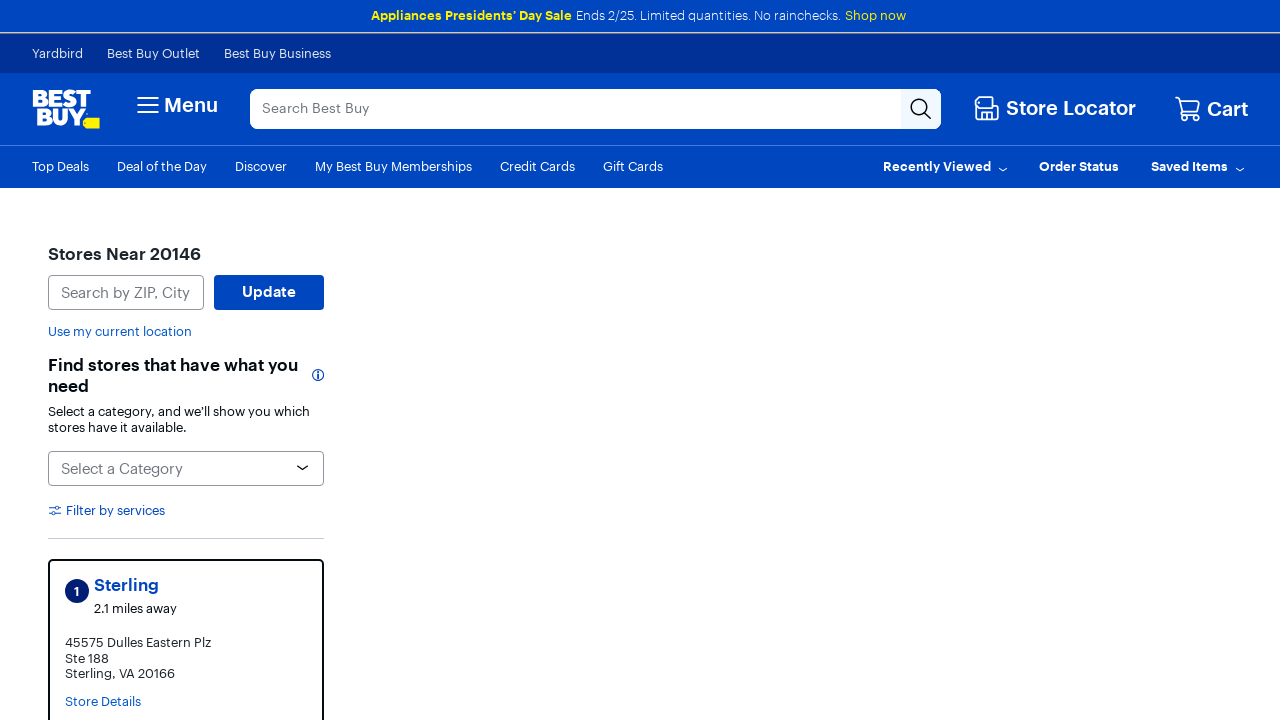

Waited for zipcode input field to load
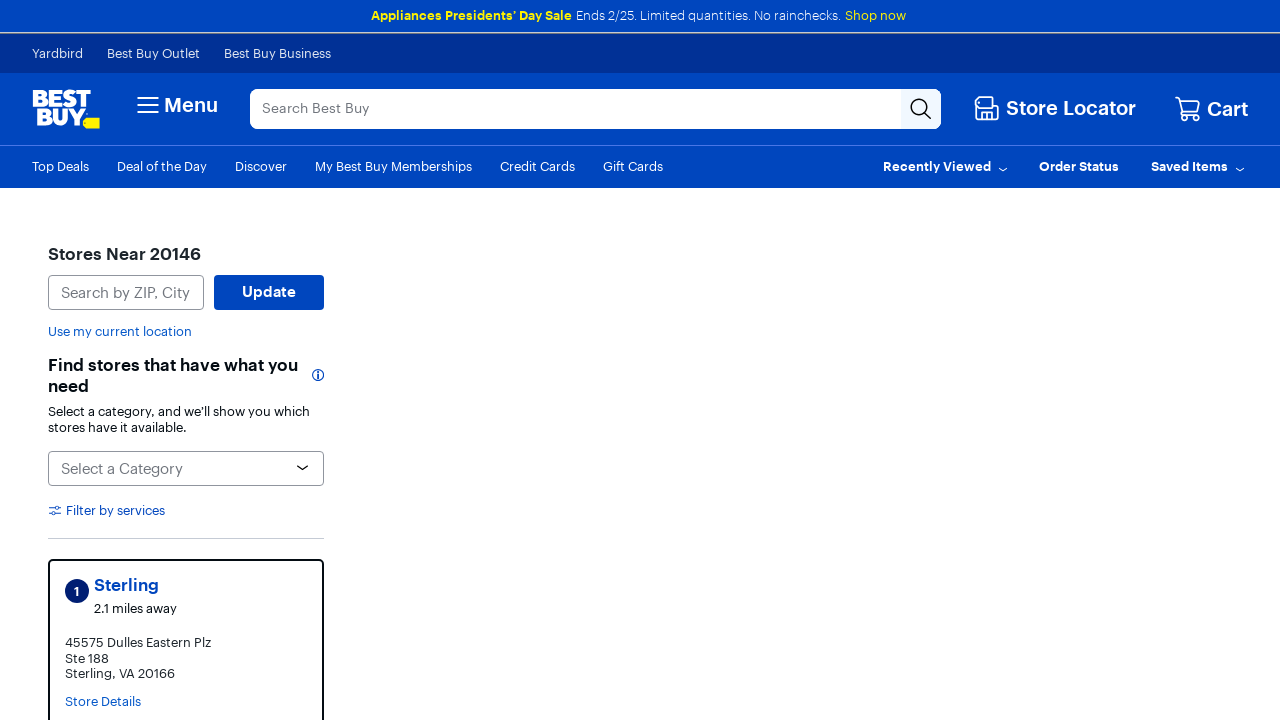

Filled zipcode input field with '10001' on input.zip-code-input
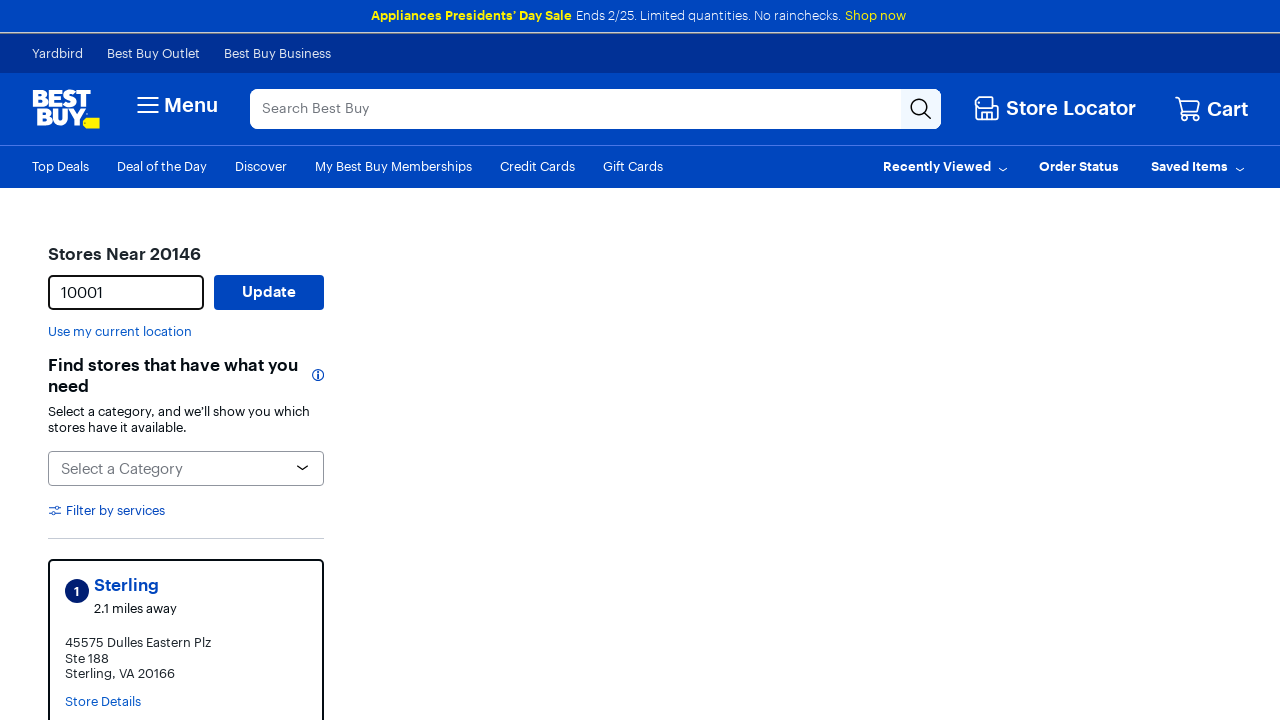

Located the update button
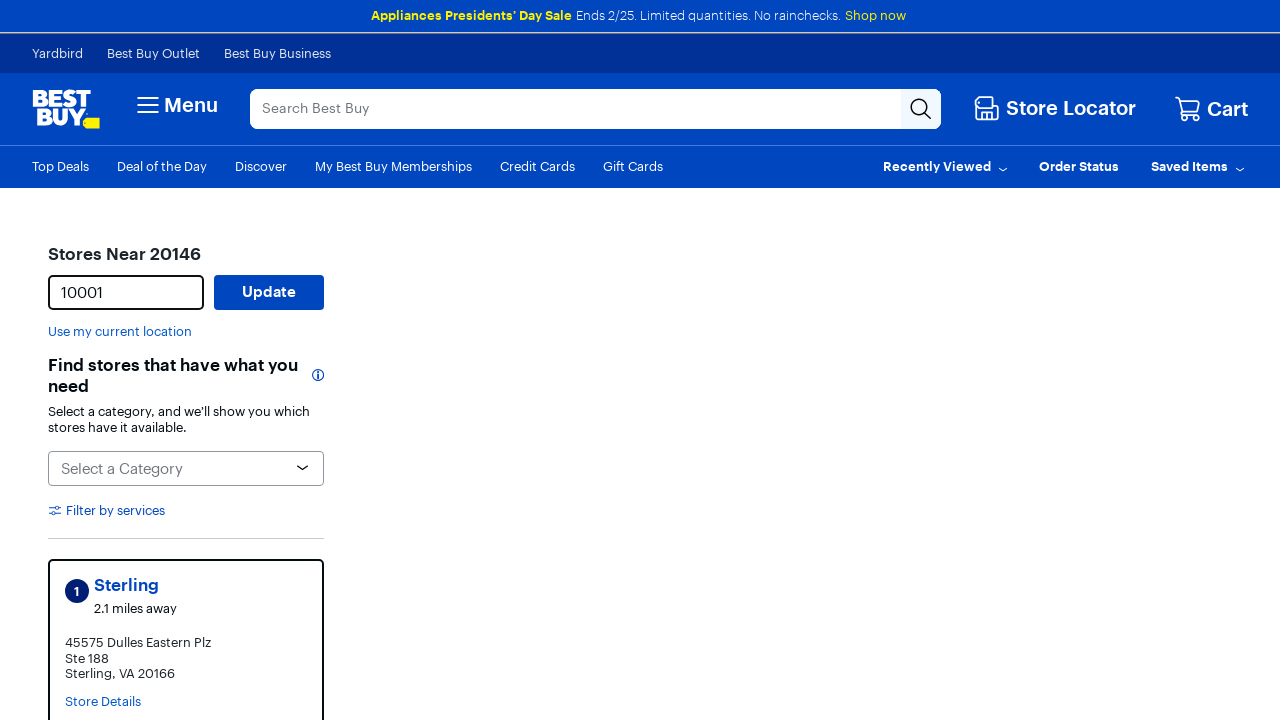

Scrolled update button into view
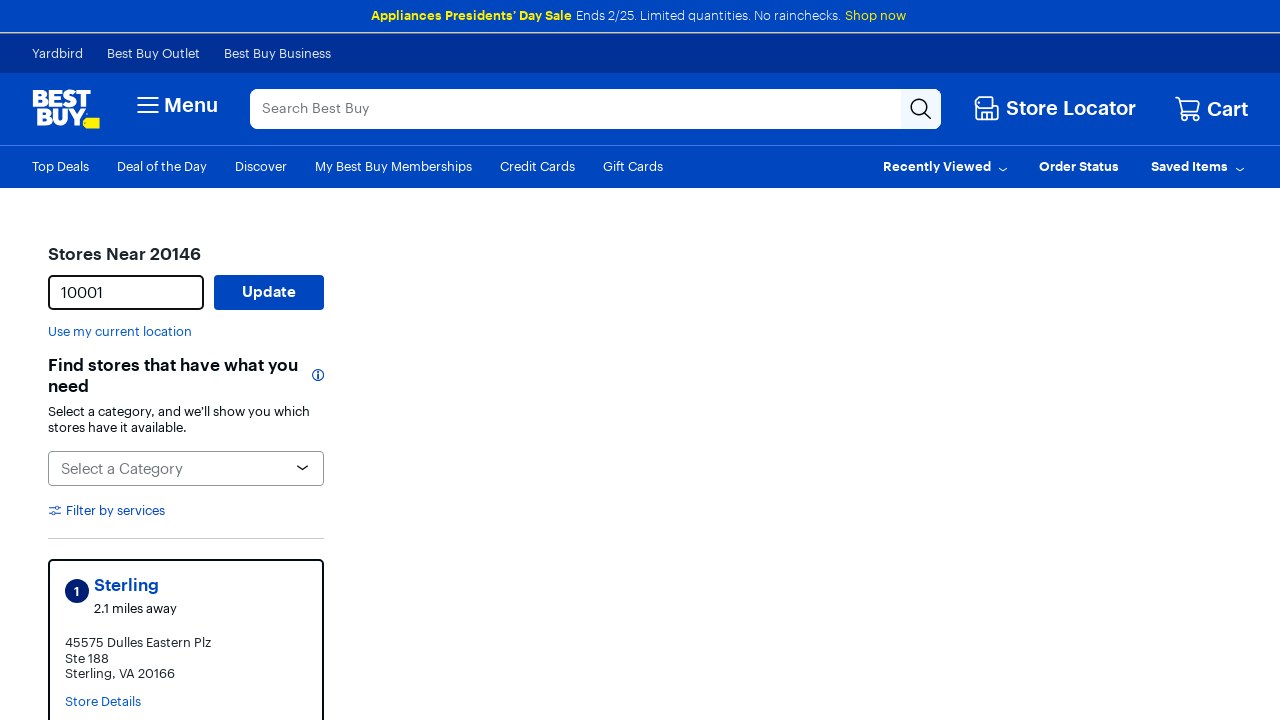

Clicked the update button to search for stores at (269, 292) on button.location-zip-code-form-update-btn
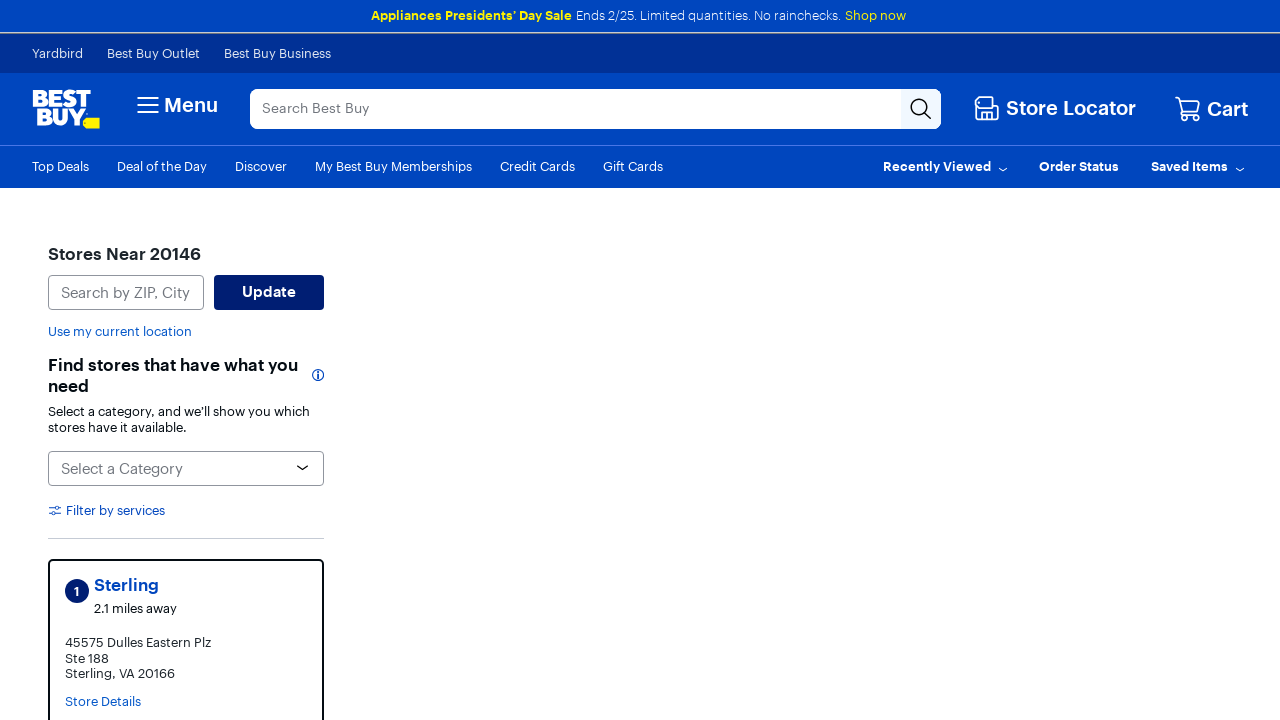

Store results loaded successfully
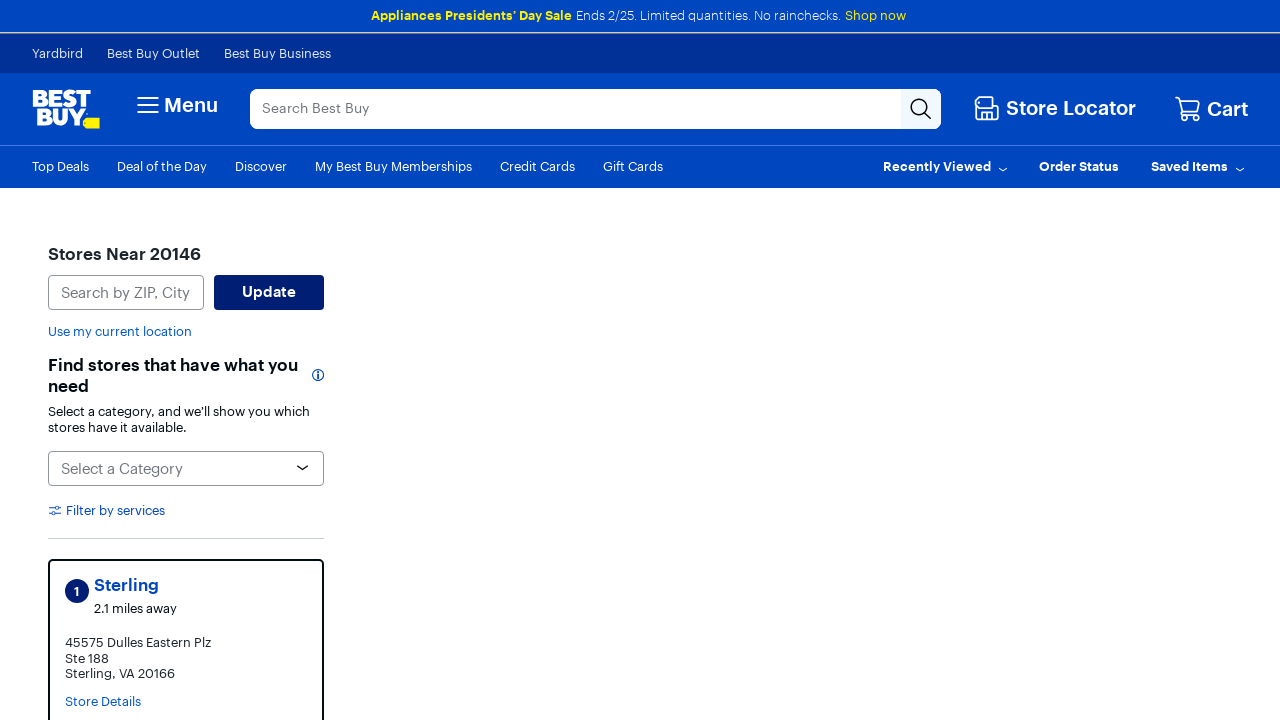

Verified store heading buttons are displayed
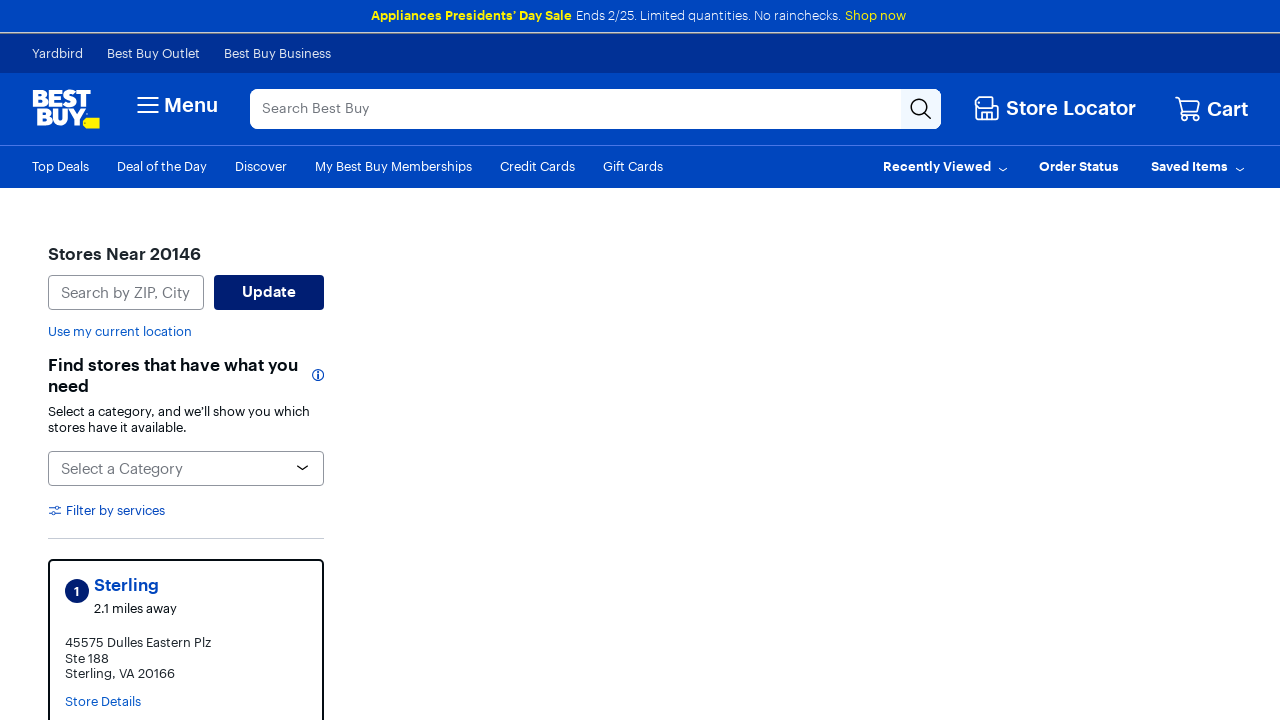

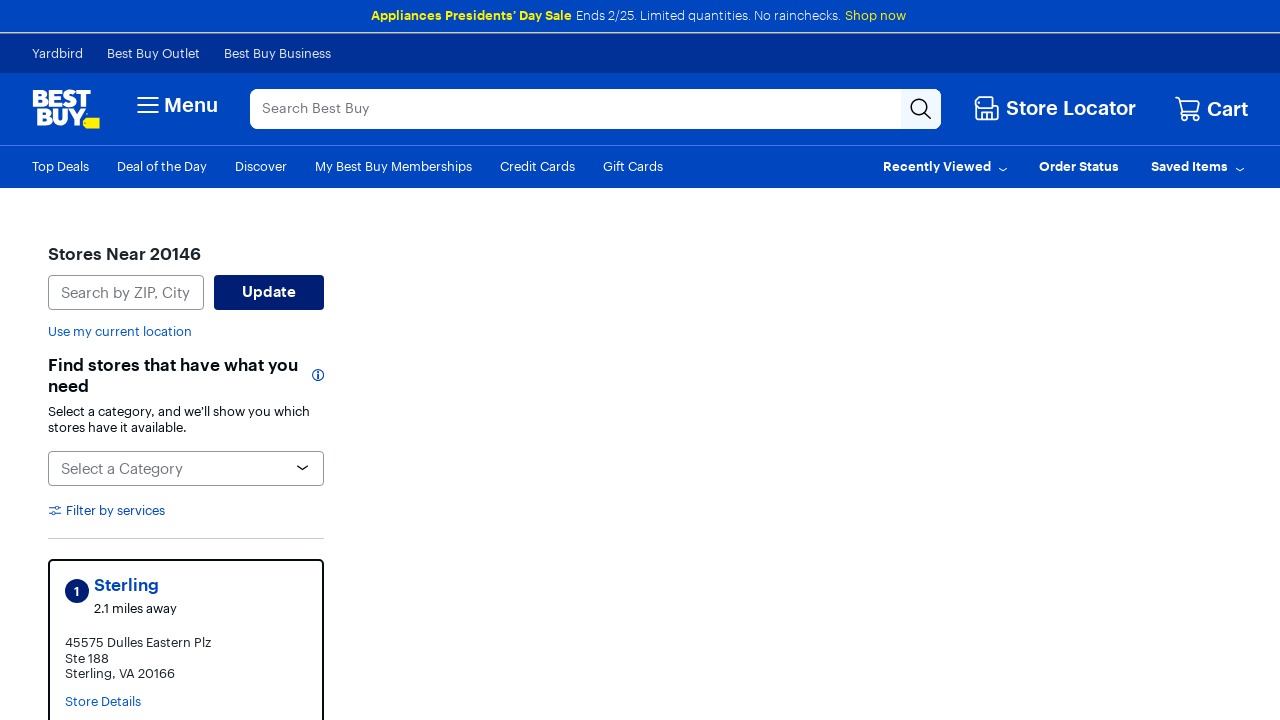